Tests dynamic content loading by clicking a Start button and waiting for hidden text to appear after the loading completes.

Starting URL: http://the-internet.herokuapp.com/dynamic_loading/2

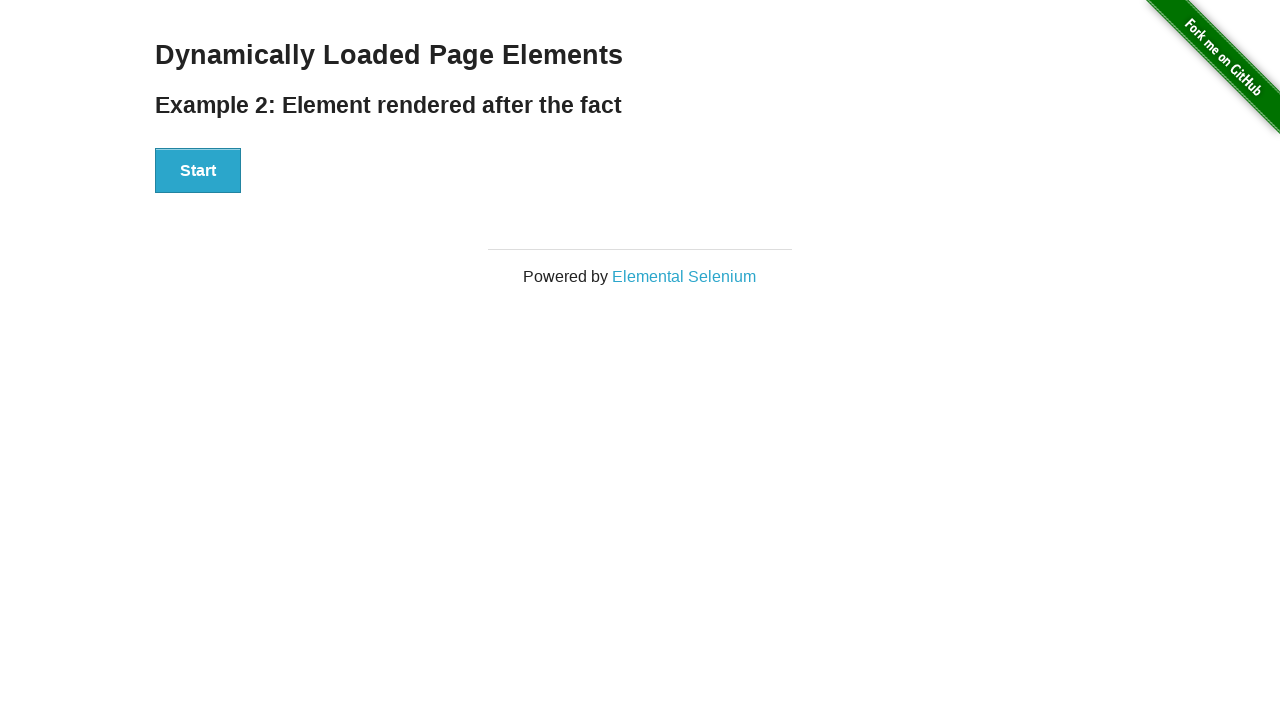

Clicked Start button to trigger dynamic content loading at (198, 171) on #start > button
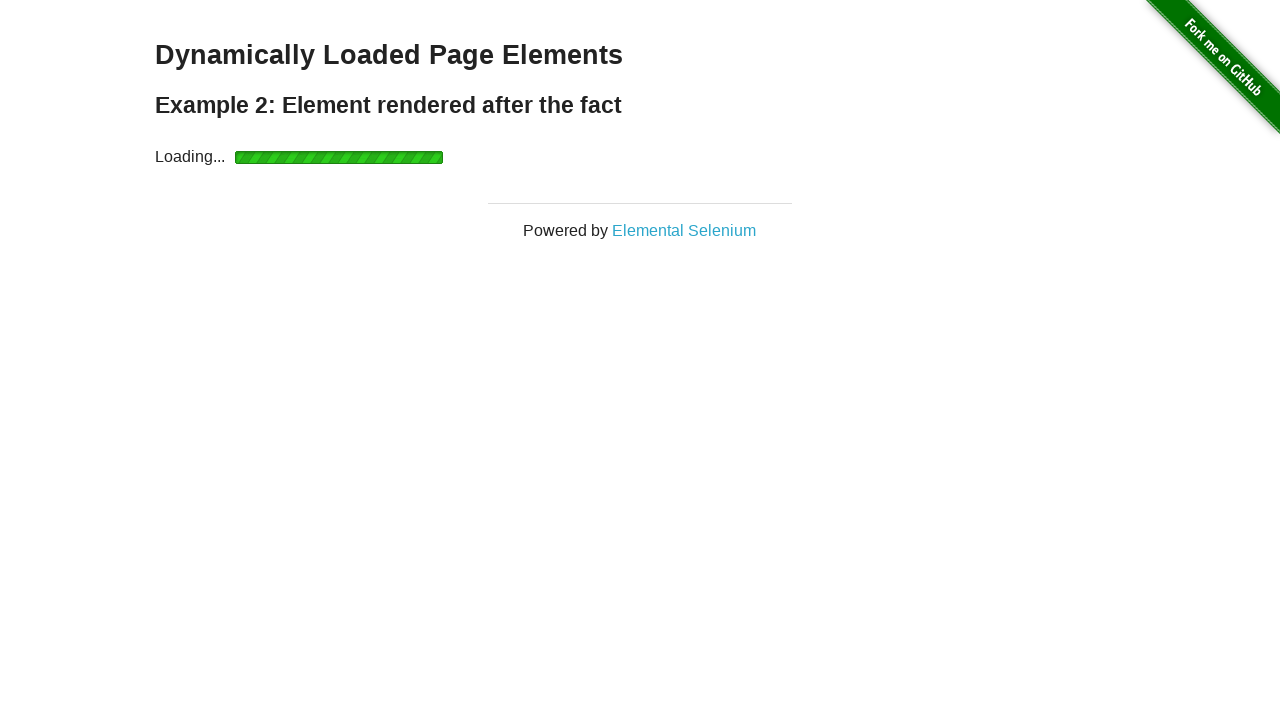

Waited for dynamically loaded text element to appear
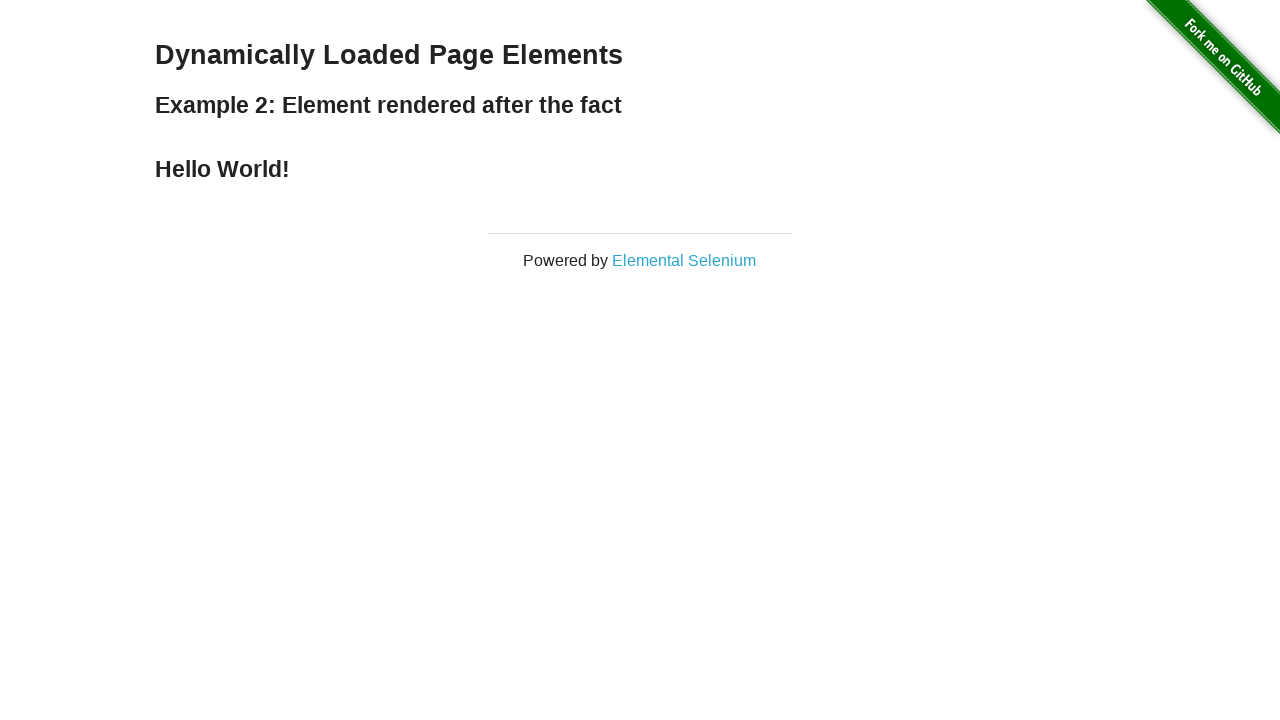

Located the hidden text element
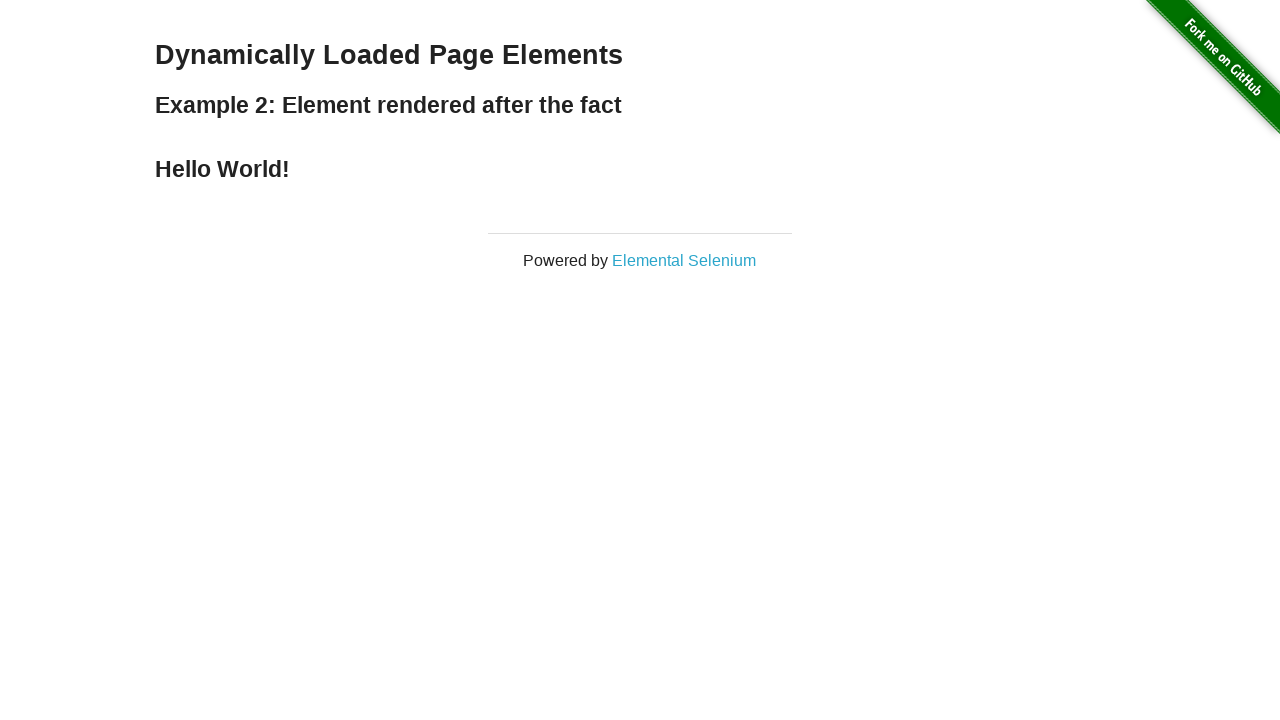

Verified that the hidden text is now visible after loading completed
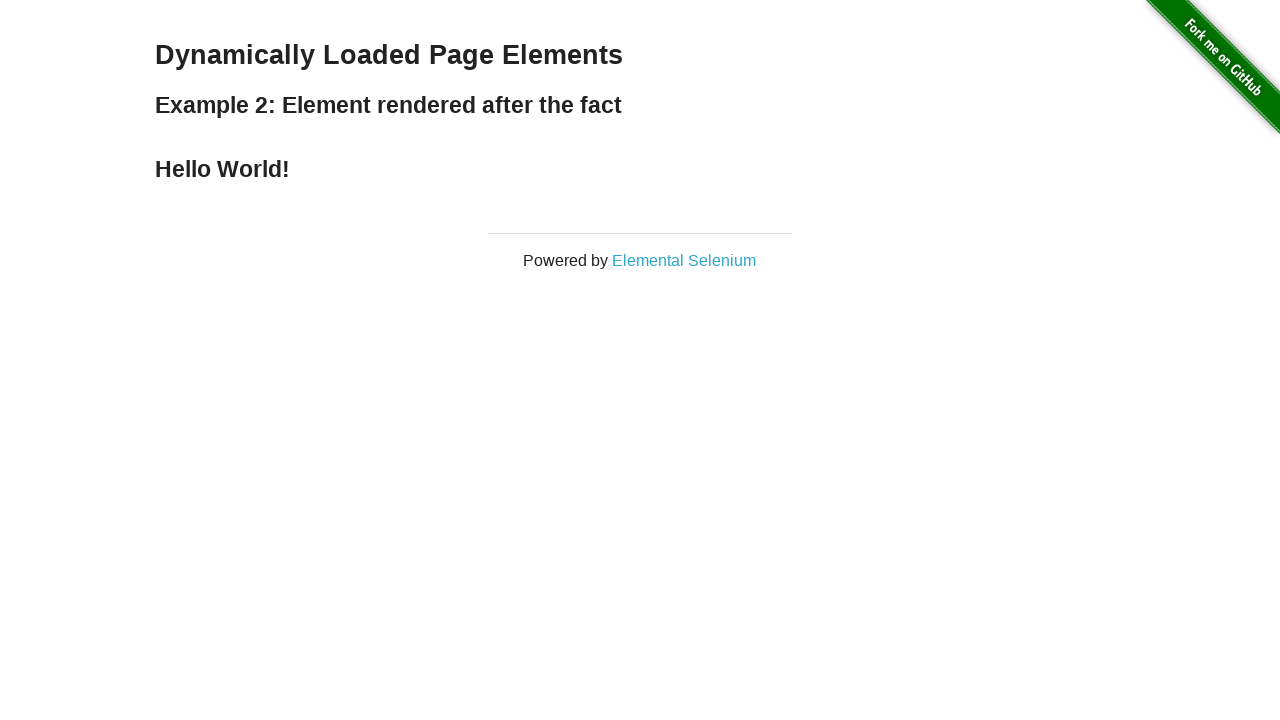

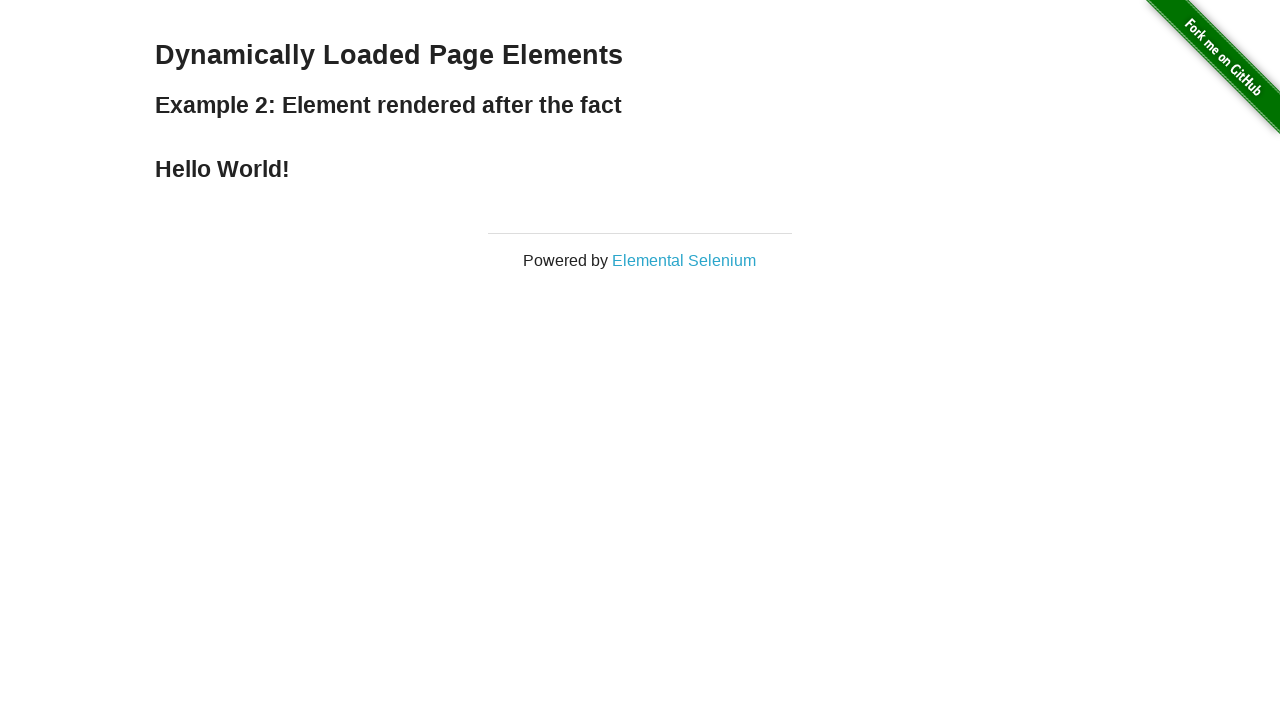